Tests an e-commerce shopping cart flow by adding vegetables to cart, applying promo codes, and proceeding to checkout

Starting URL: https://rahulshettyacademy.com/seleniumPractise

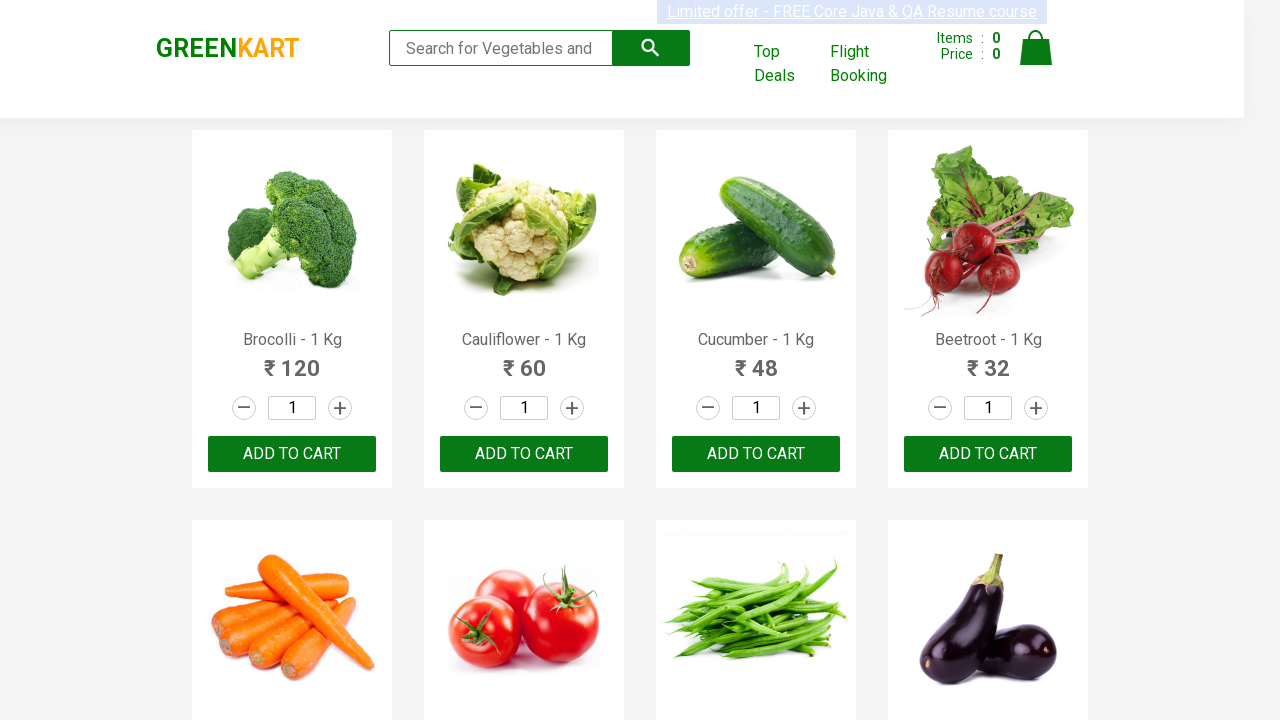

Waited for product names to load on GreenCart page
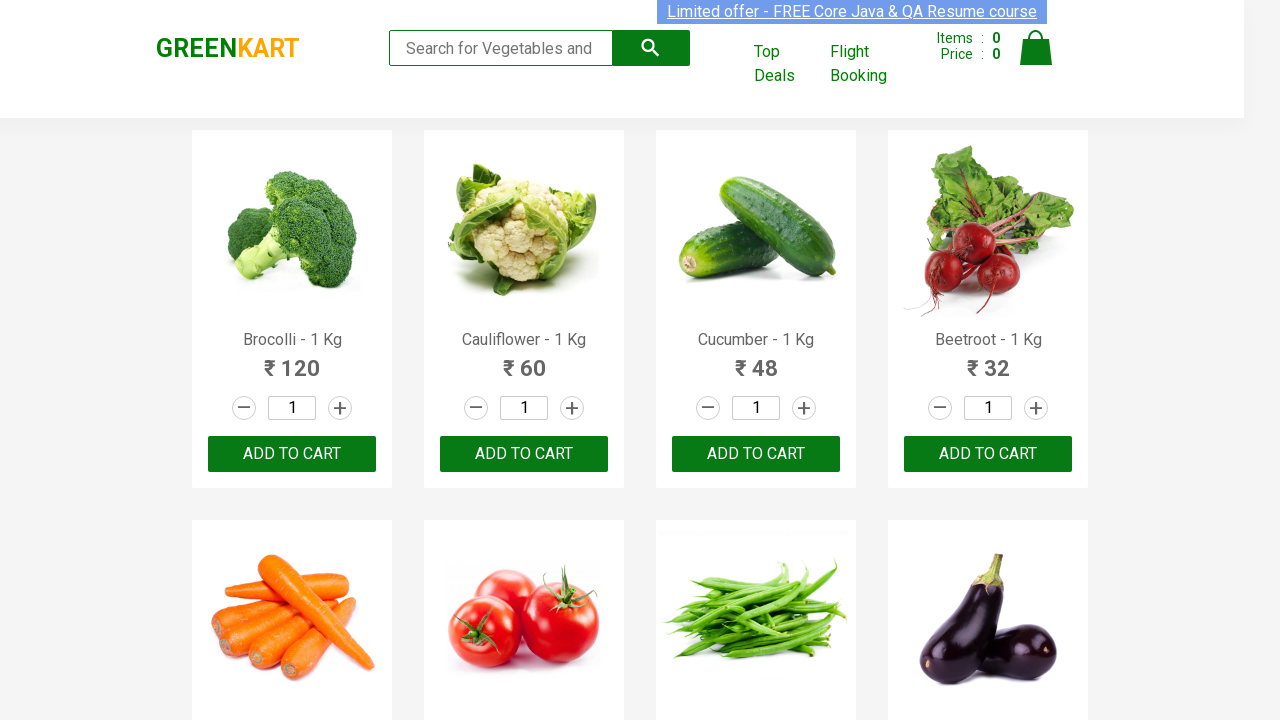

Retrieved all product name elements
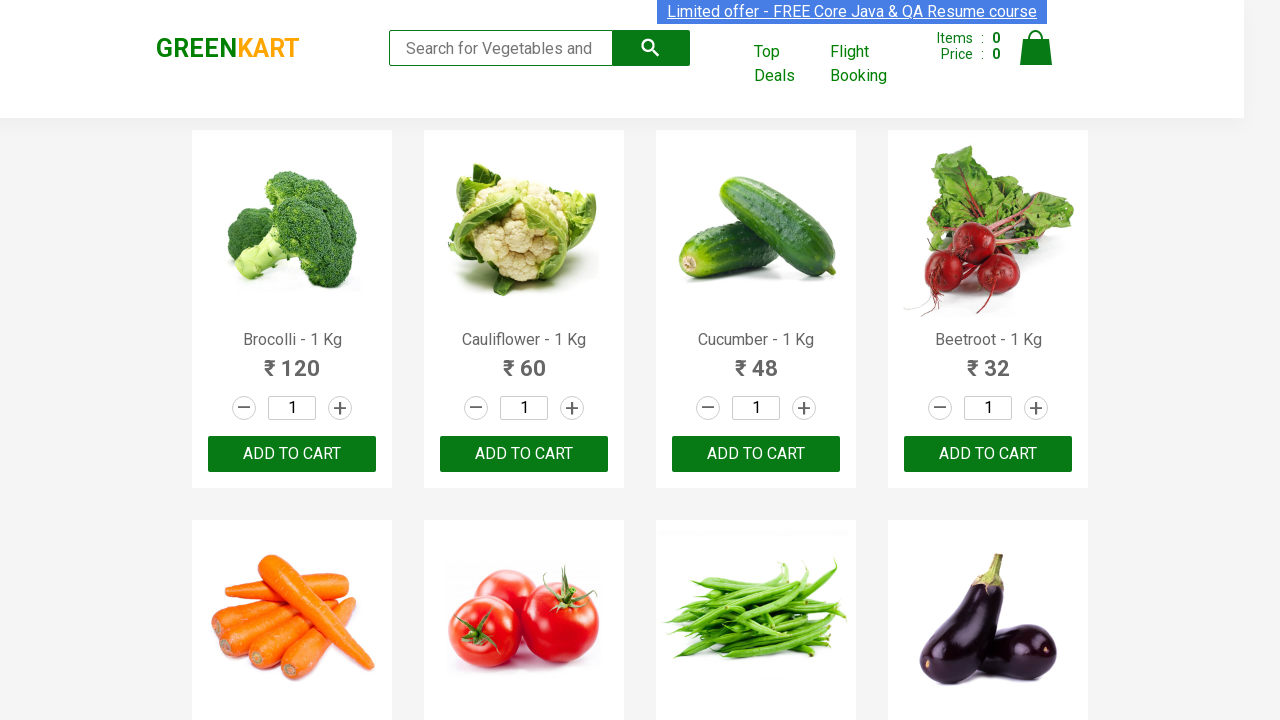

Retrieved all add to cart buttons
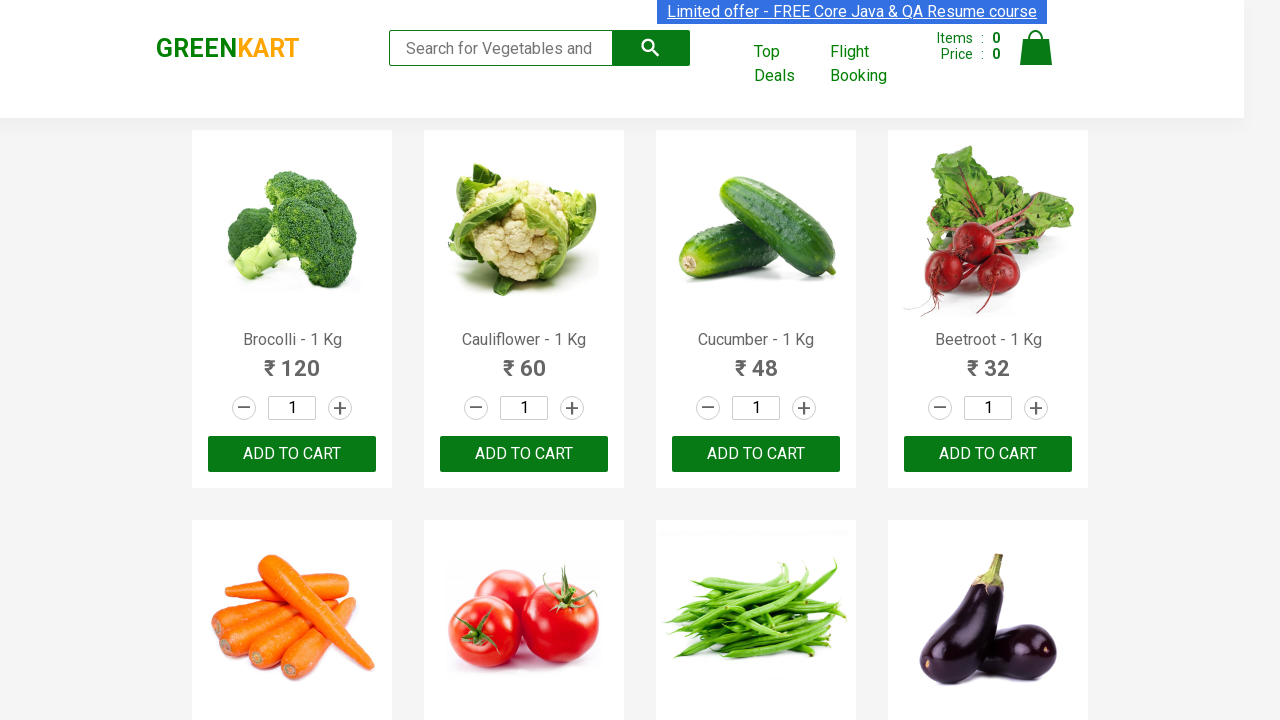

Added Brocolli to cart at (292, 454) on div.product-action button >> nth=0
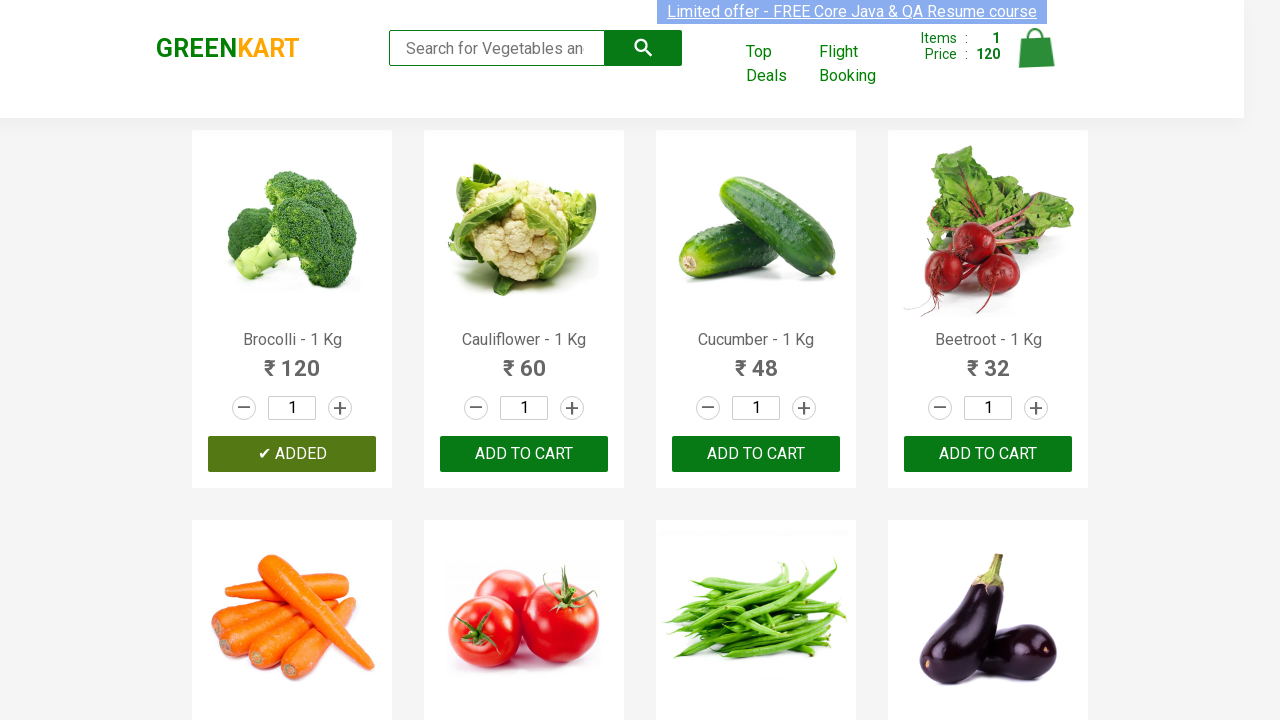

Added Cucumber to cart at (756, 454) on div.product-action button >> nth=2
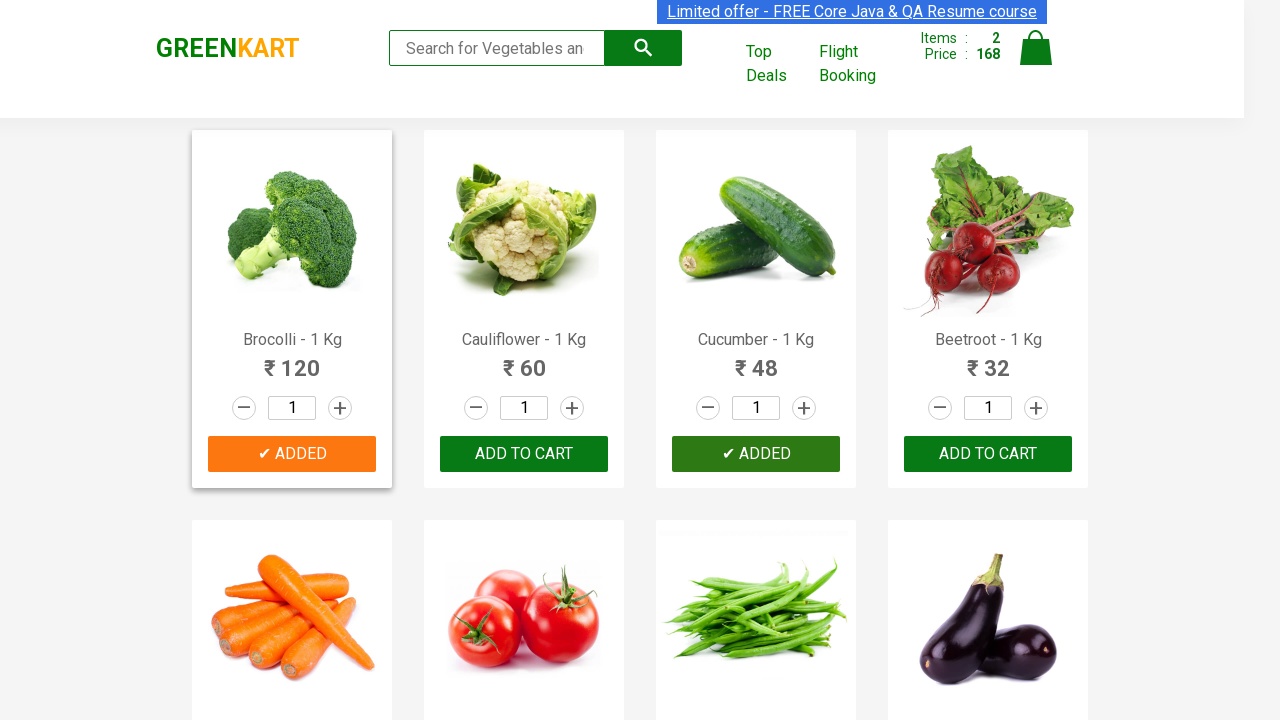

Added Beetroot to cart at (988, 454) on div.product-action button >> nth=3
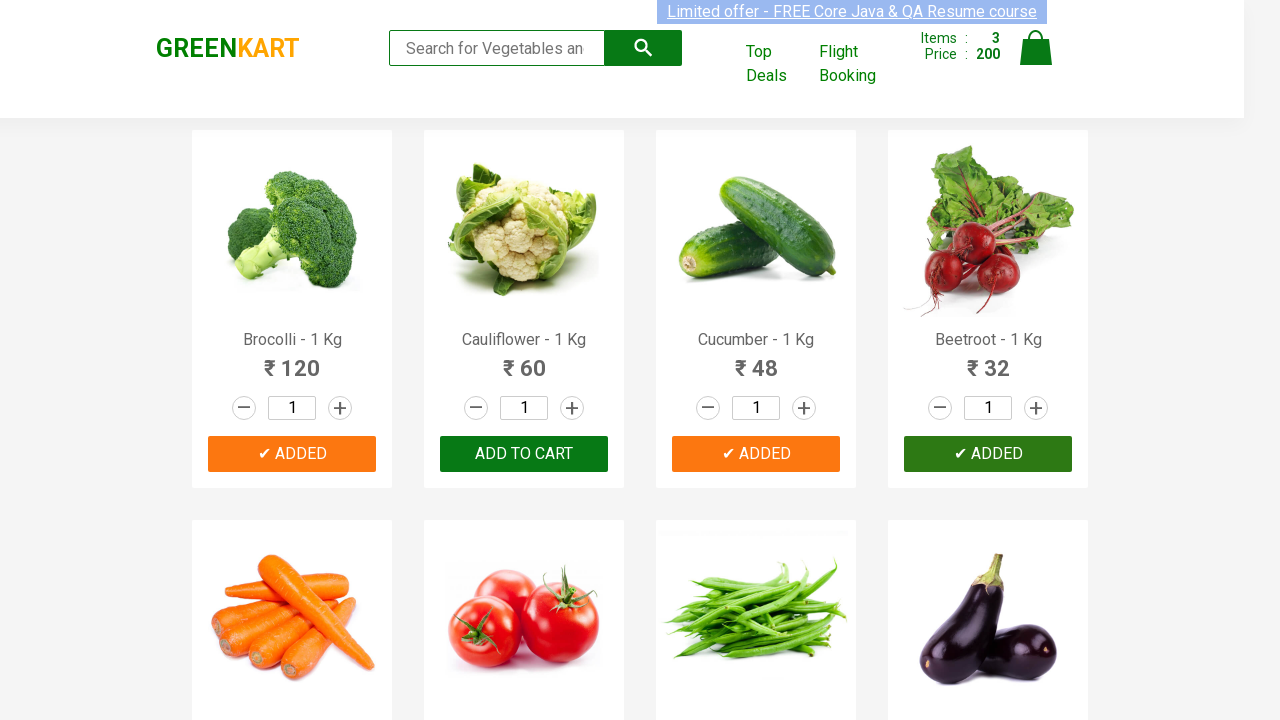

Clicked on cart icon to view shopping cart at (1036, 48) on img[alt='Cart']
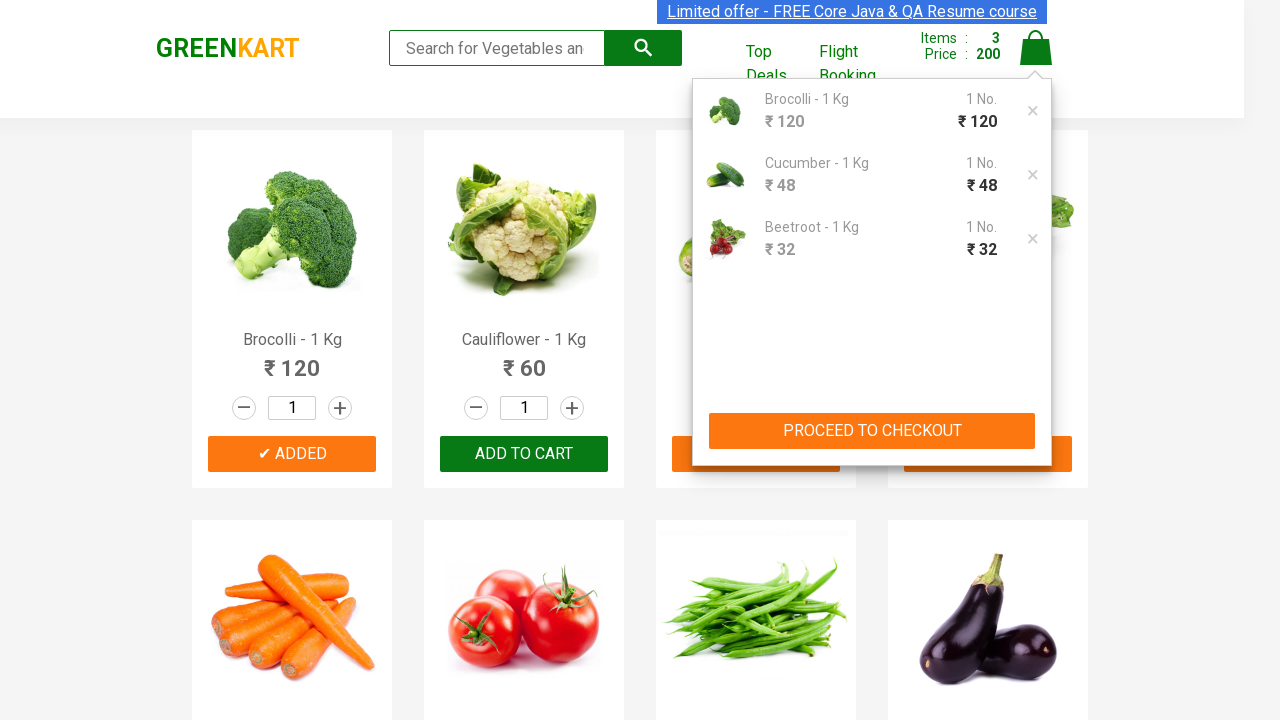

Clicked PROCEED TO CHECKOUT button at (872, 431) on xpath=//button[text()='PROCEED TO CHECKOUT']
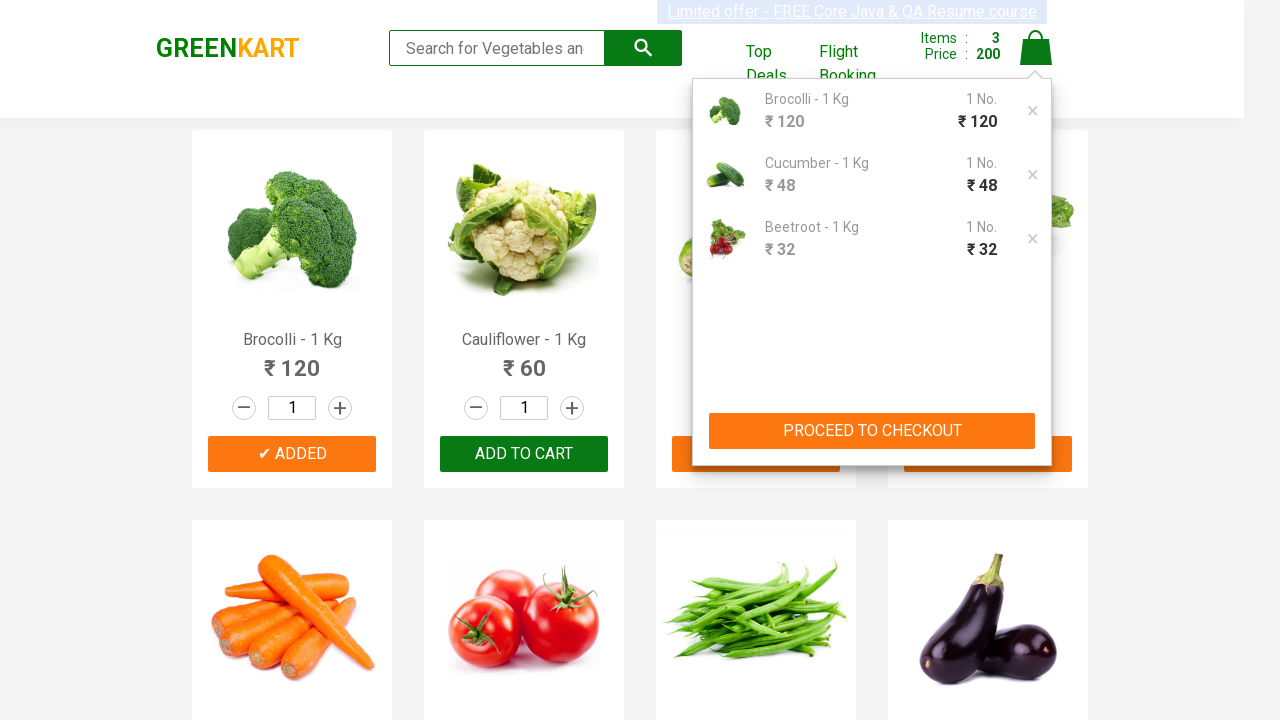

Entered invalid promo code 'InvalidPromoCode' on .promoCode
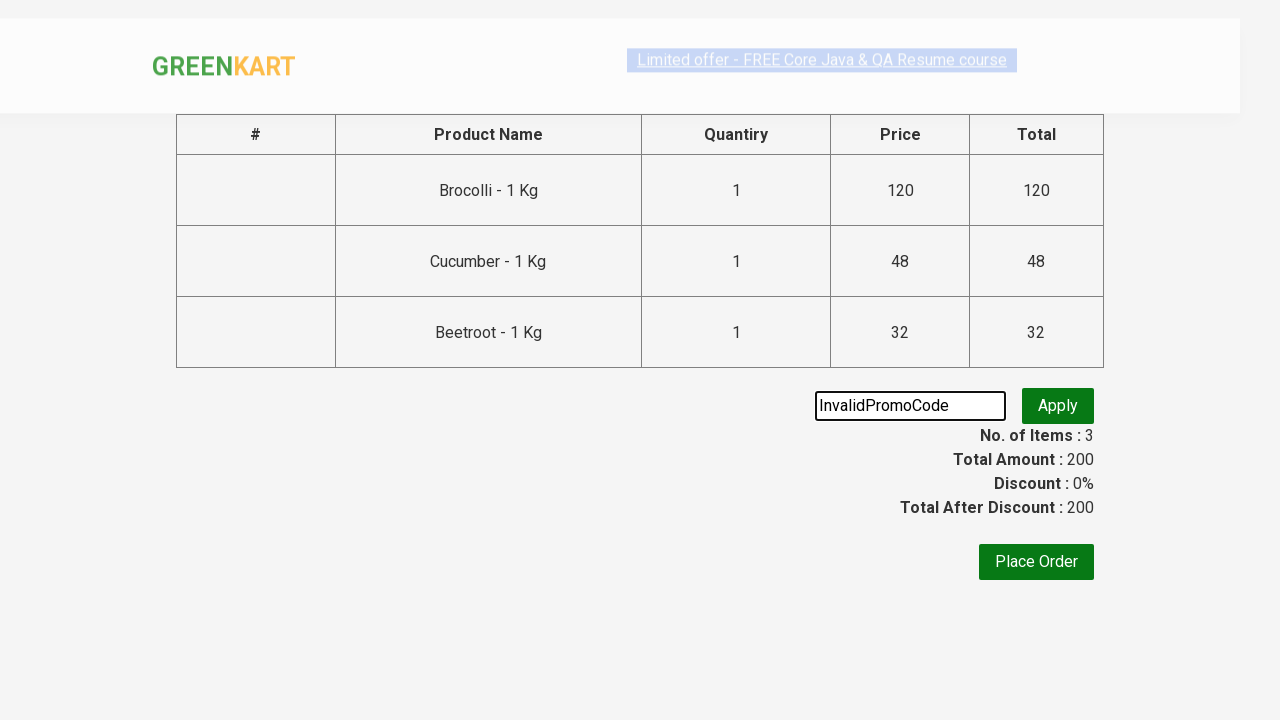

Clicked promo code apply button with invalid code at (1058, 406) on .promoBtn
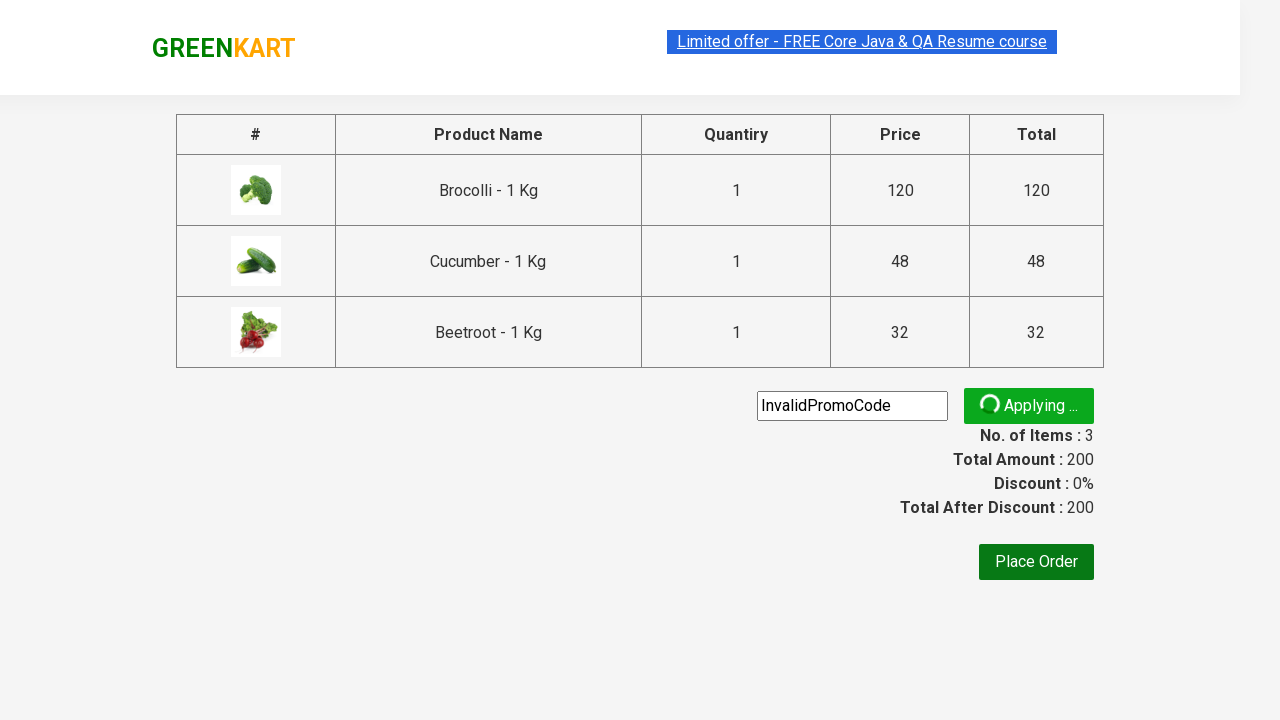

Waited for promo info message to appear
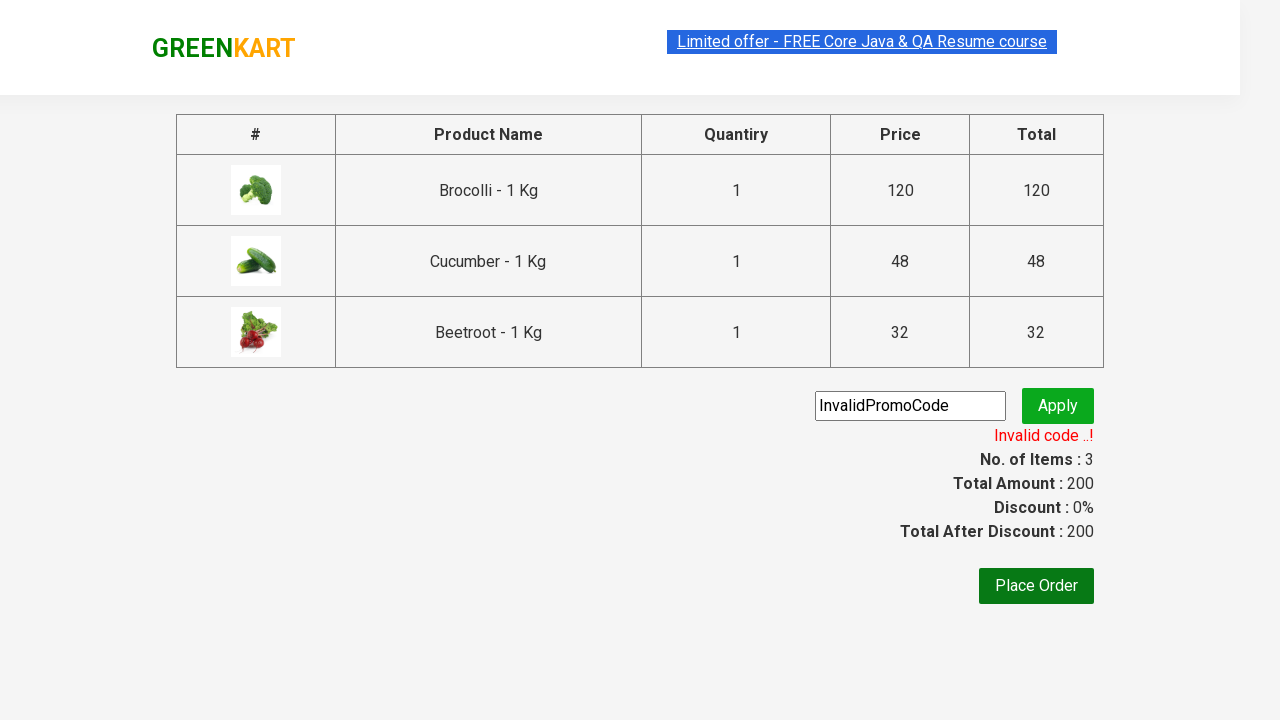

Displayed promo rejection message: Invalid code ..!
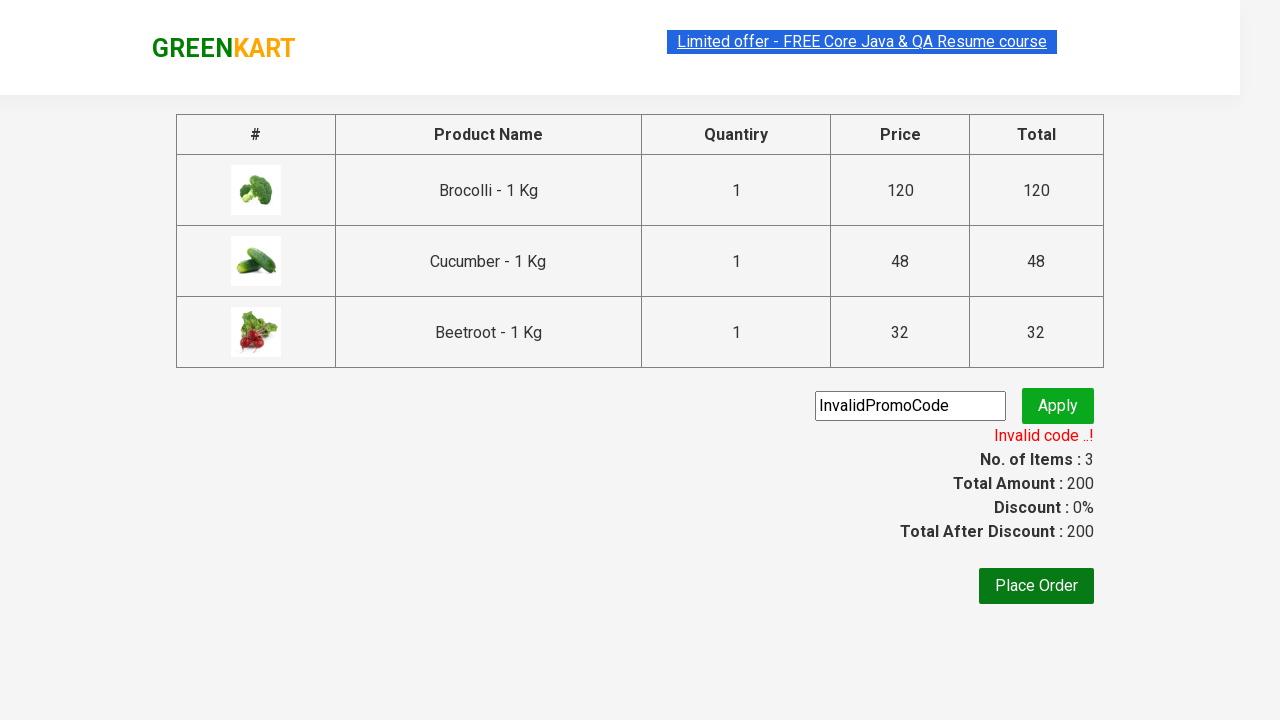

Cleared promo code input field on .promoCode
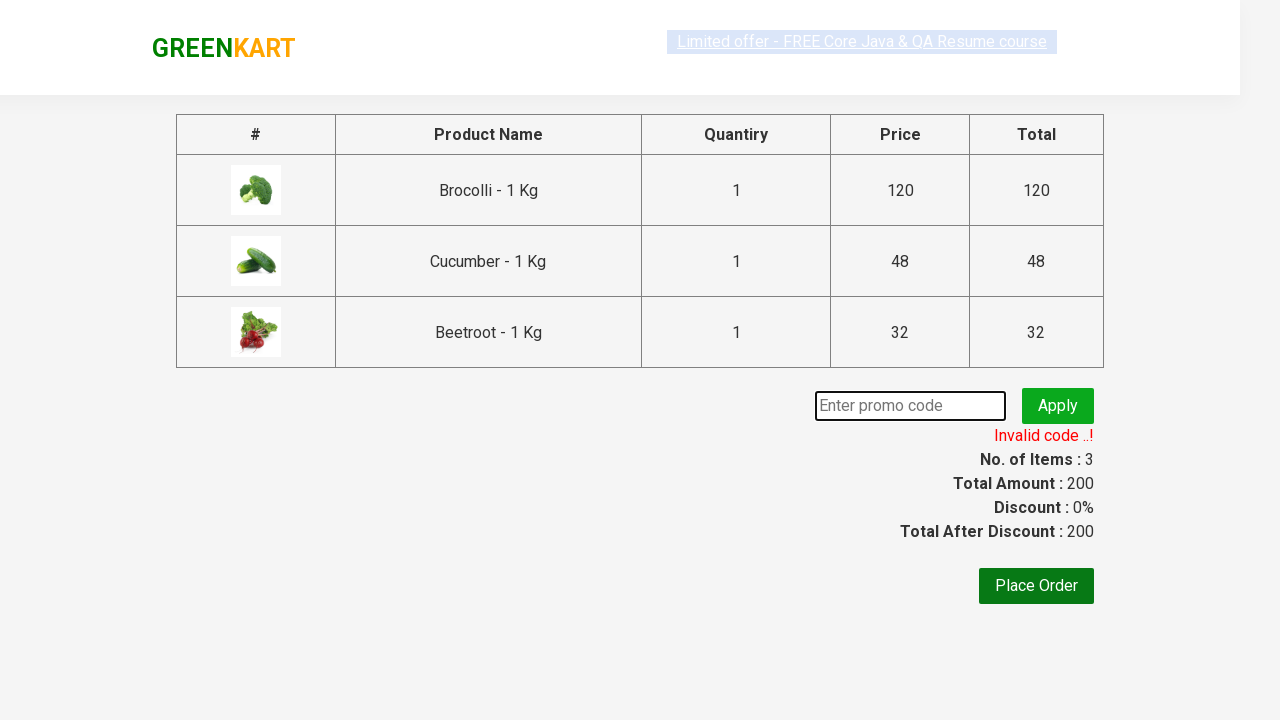

Entered valid promo code 'rahulshettyacademy' on .promoCode
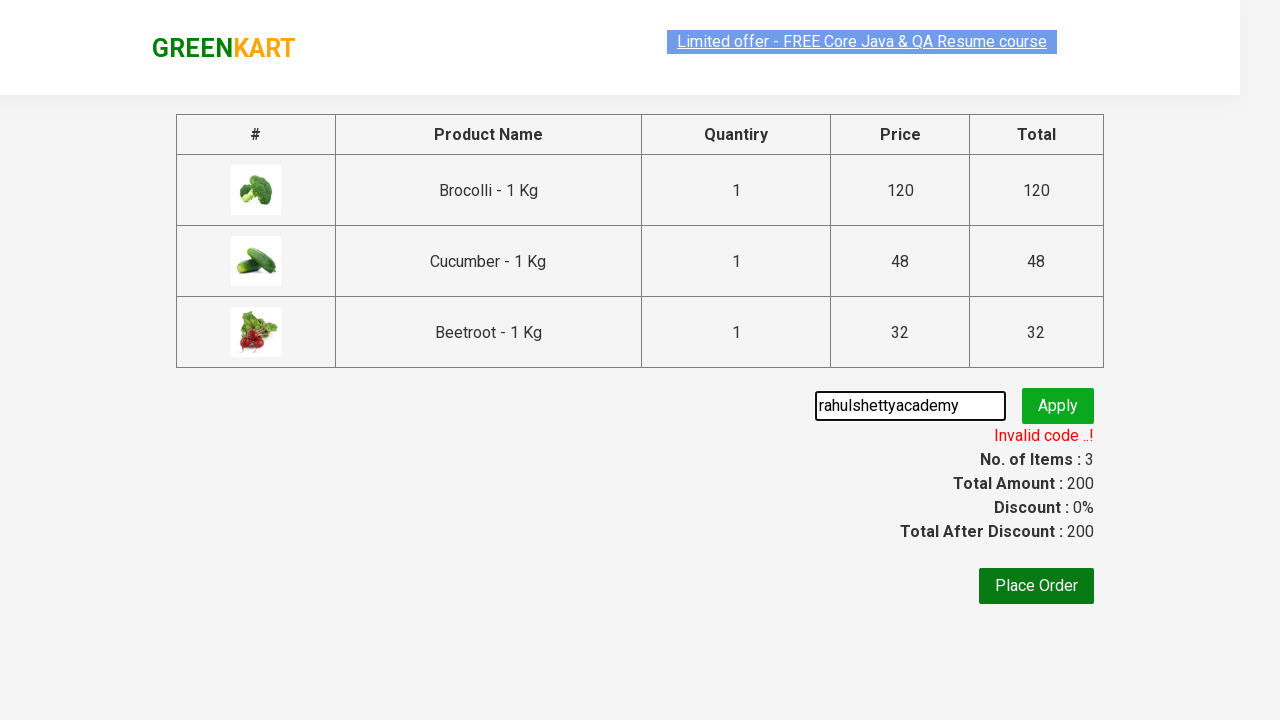

Clicked promo code apply button with valid code at (1058, 406) on .promoBtn
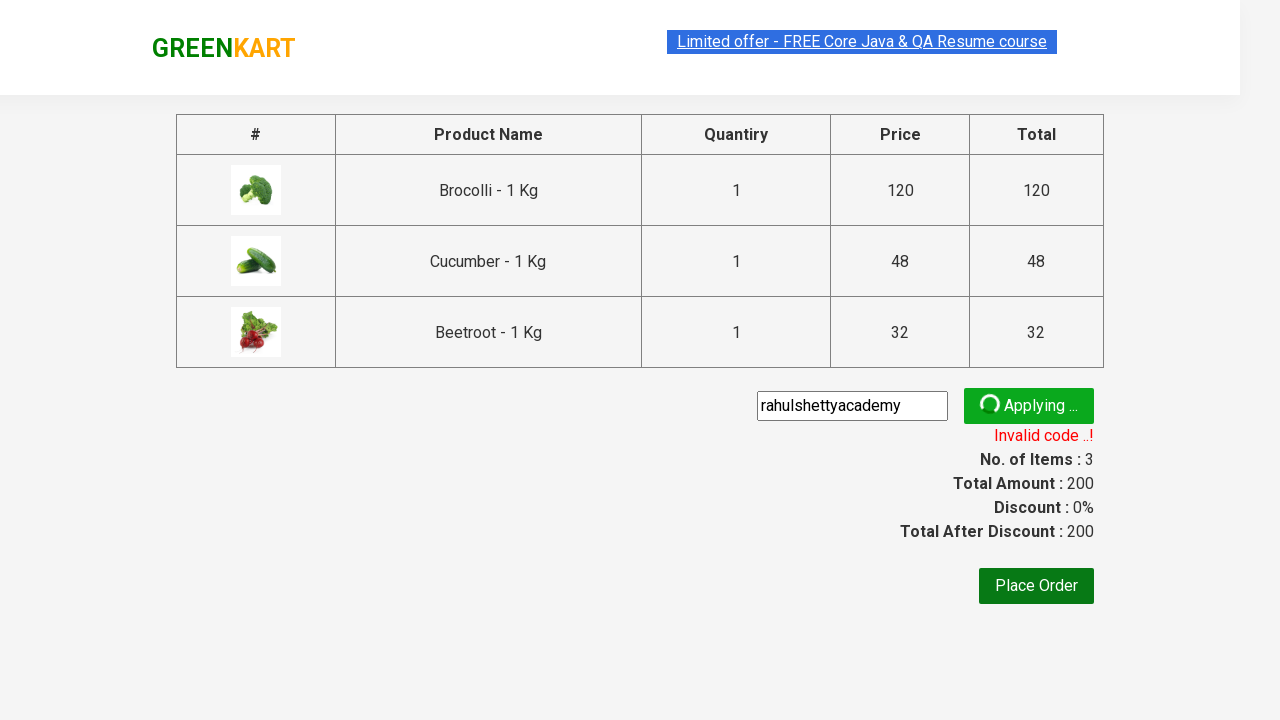

Waited for successful promo code application message
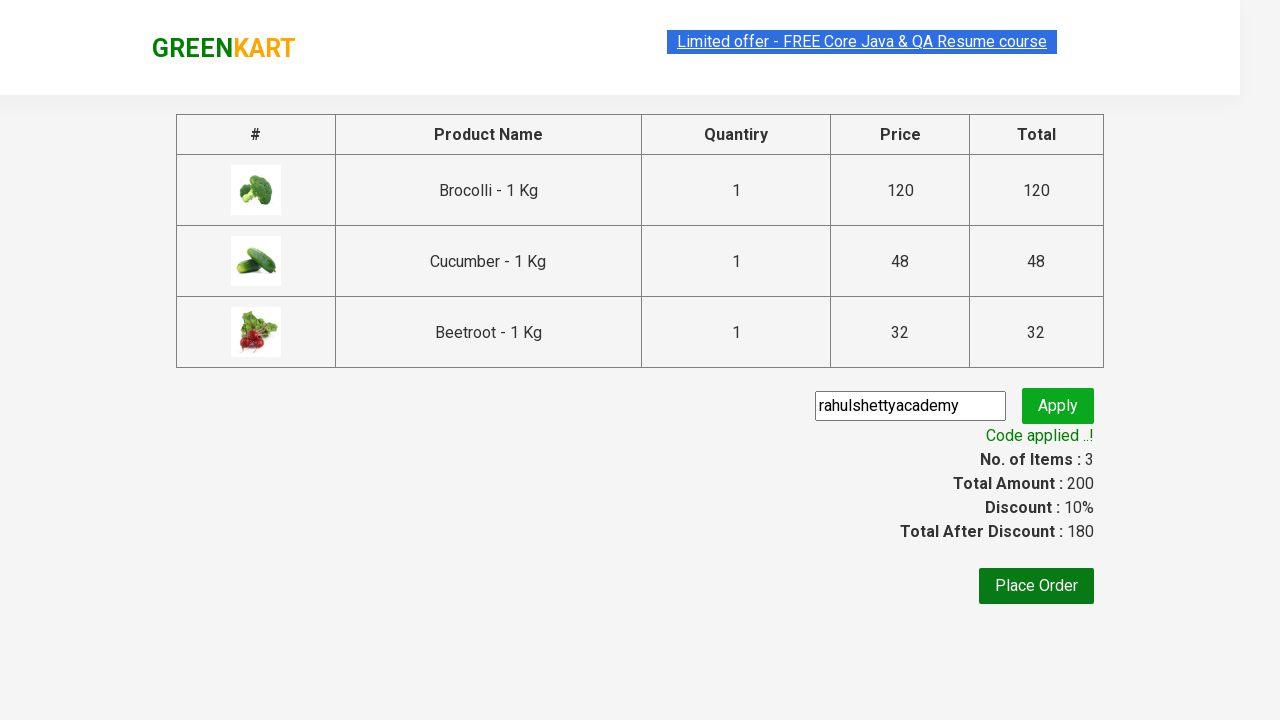

Confirmed promo code applied successfully: Code applied ..!
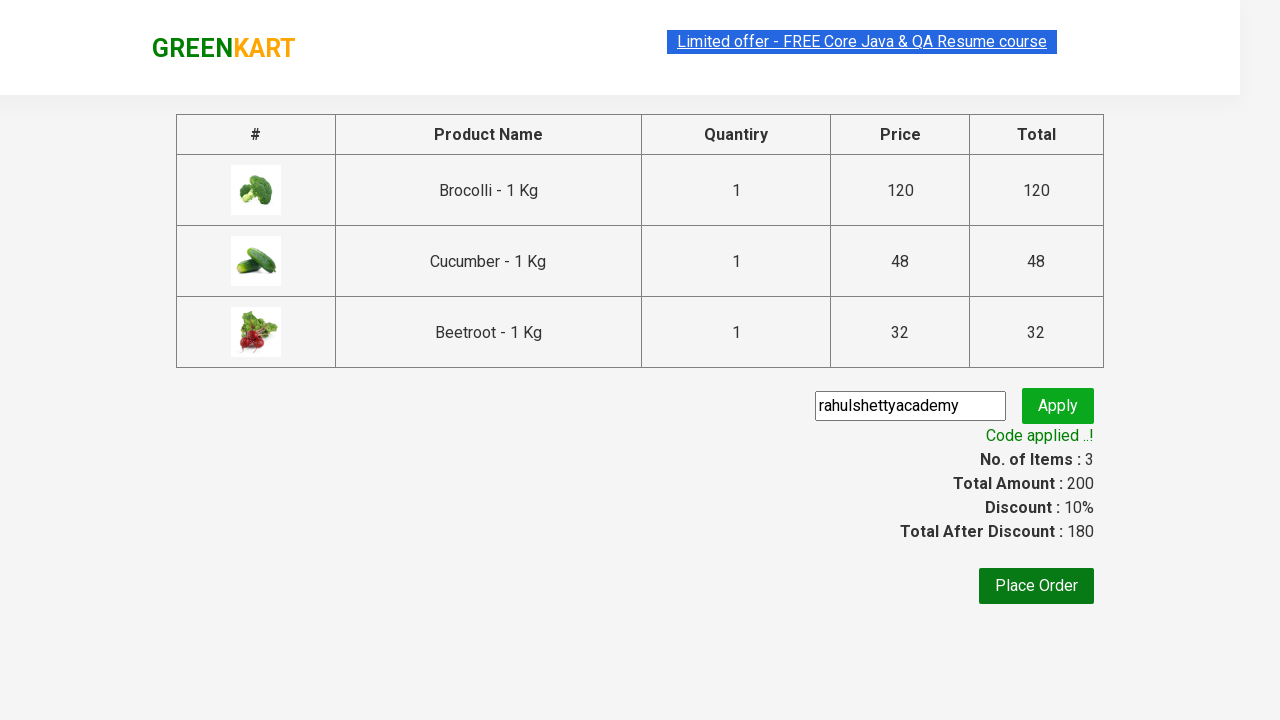

Clicked Place Order button to complete purchase at (1036, 586) on xpath=//button[text()='Place Order']
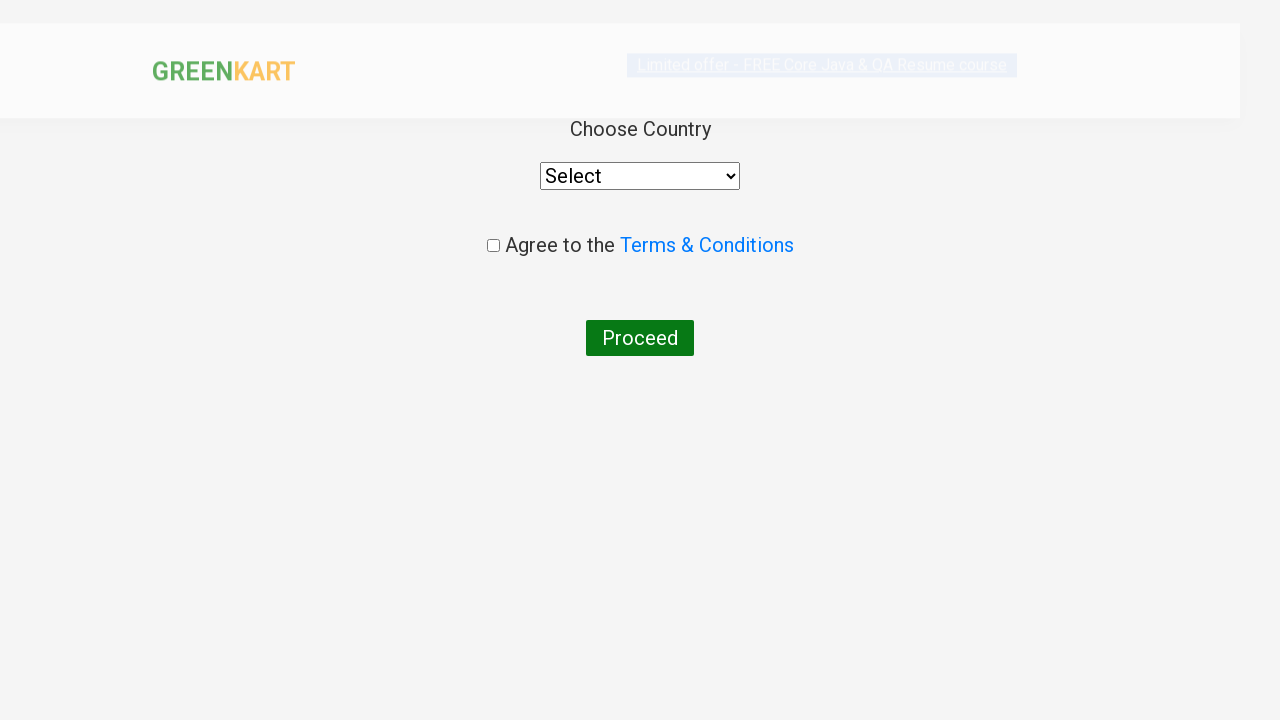

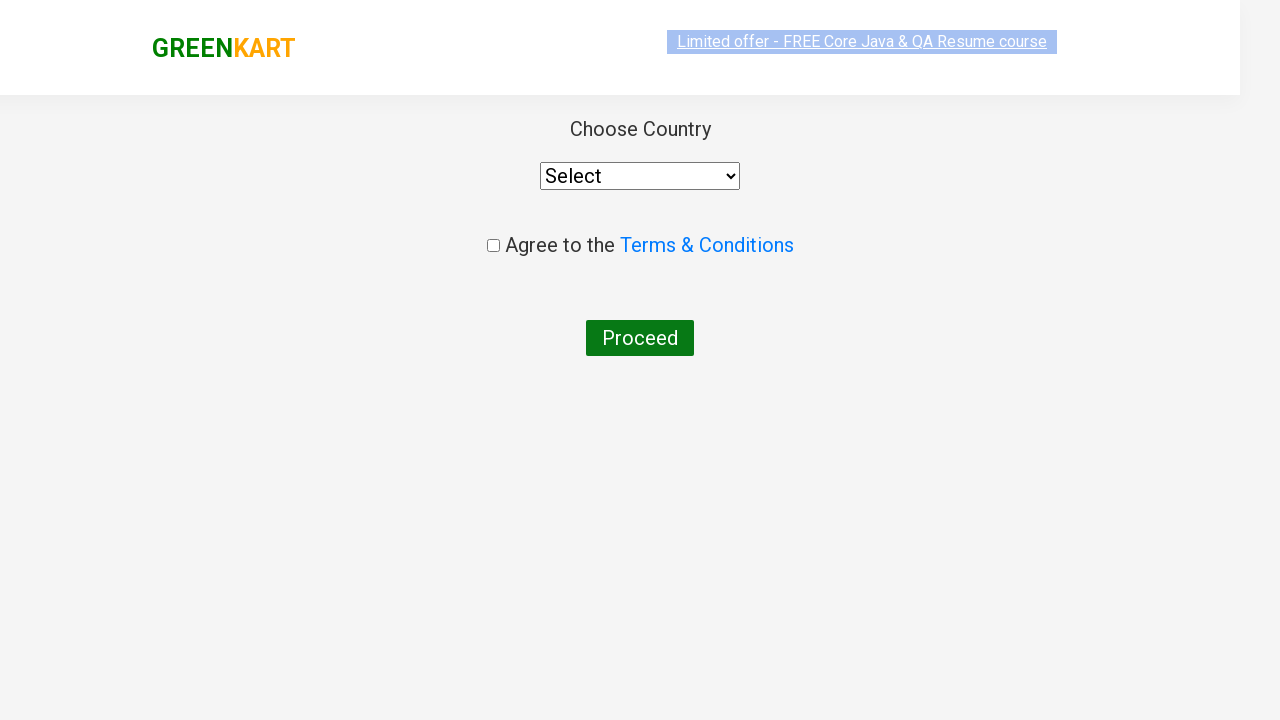